Tests browser back button navigation between filter views

Starting URL: https://demo.playwright.dev/todomvc

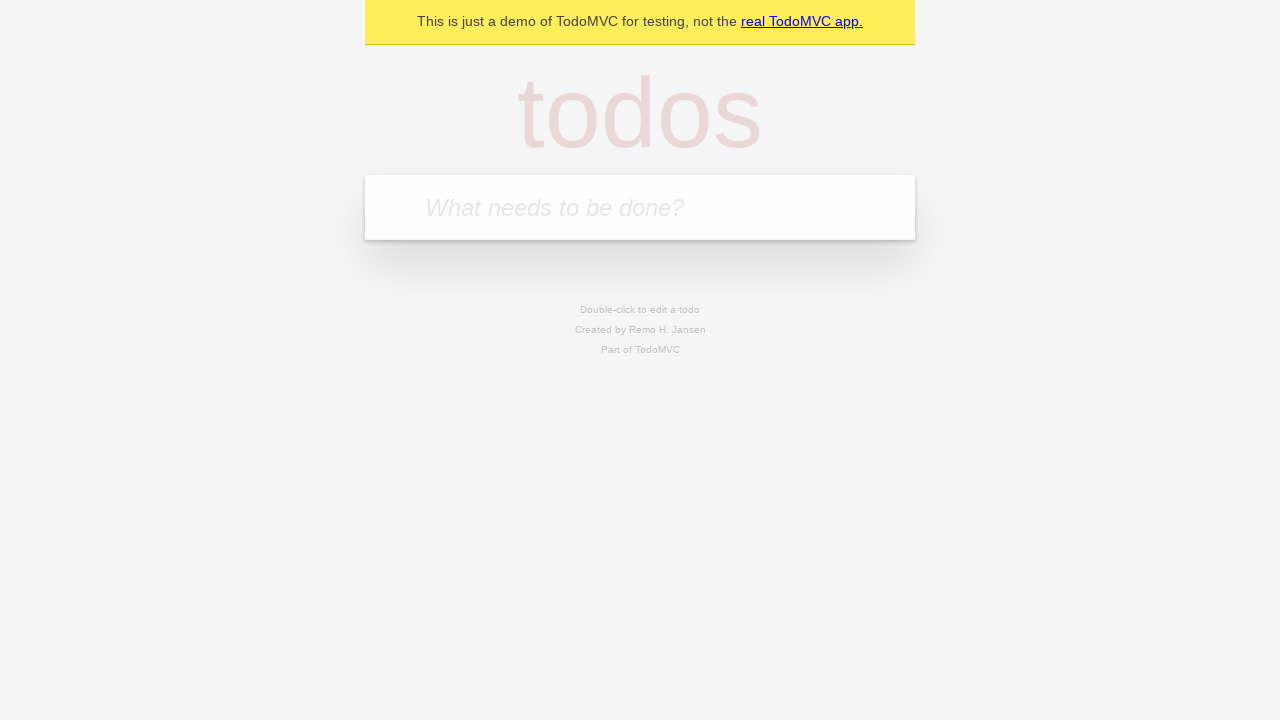

Filled todo input with 'buy some cheese' on internal:attr=[placeholder="What needs to be done?"i]
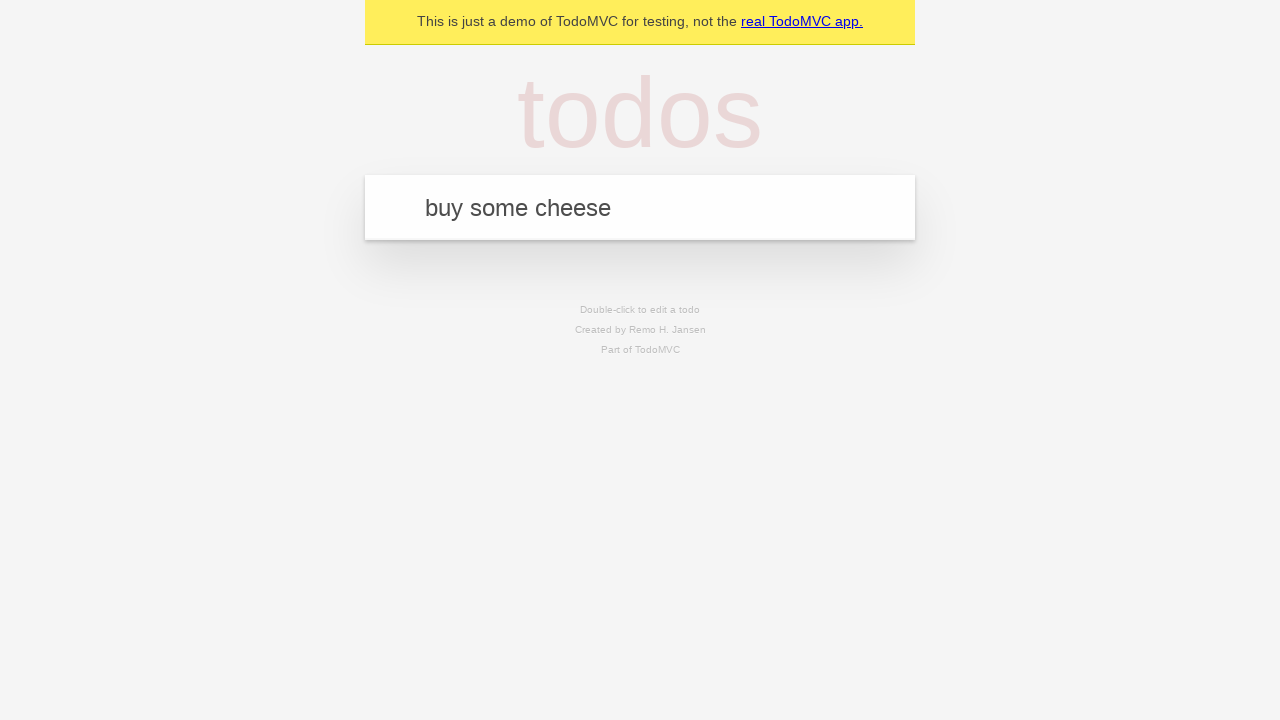

Pressed Enter to add first todo on internal:attr=[placeholder="What needs to be done?"i]
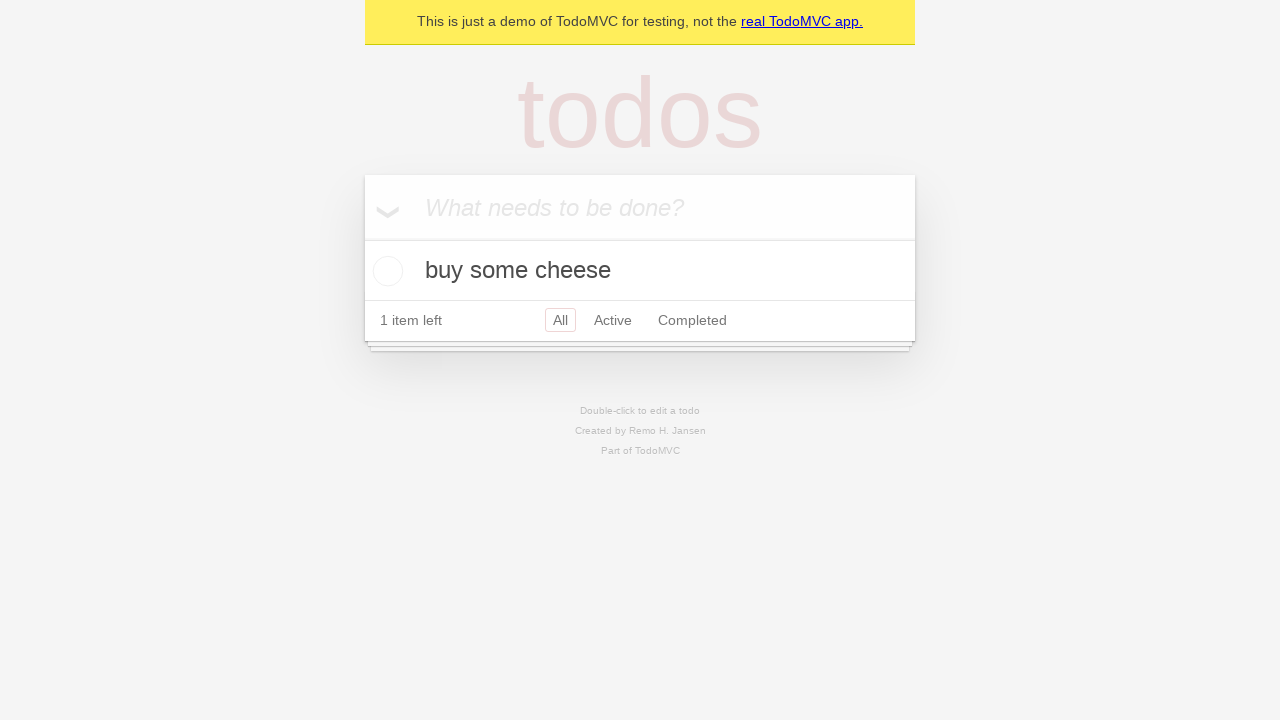

Filled todo input with 'feed the cat' on internal:attr=[placeholder="What needs to be done?"i]
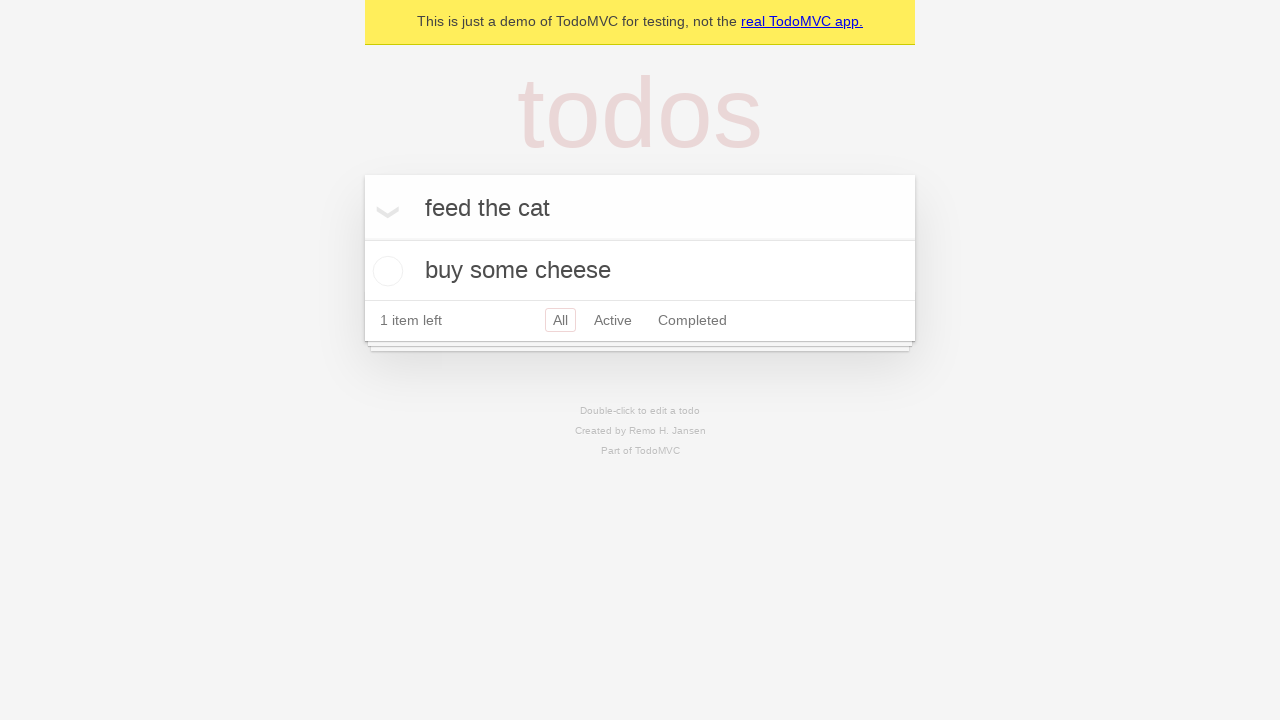

Pressed Enter to add second todo on internal:attr=[placeholder="What needs to be done?"i]
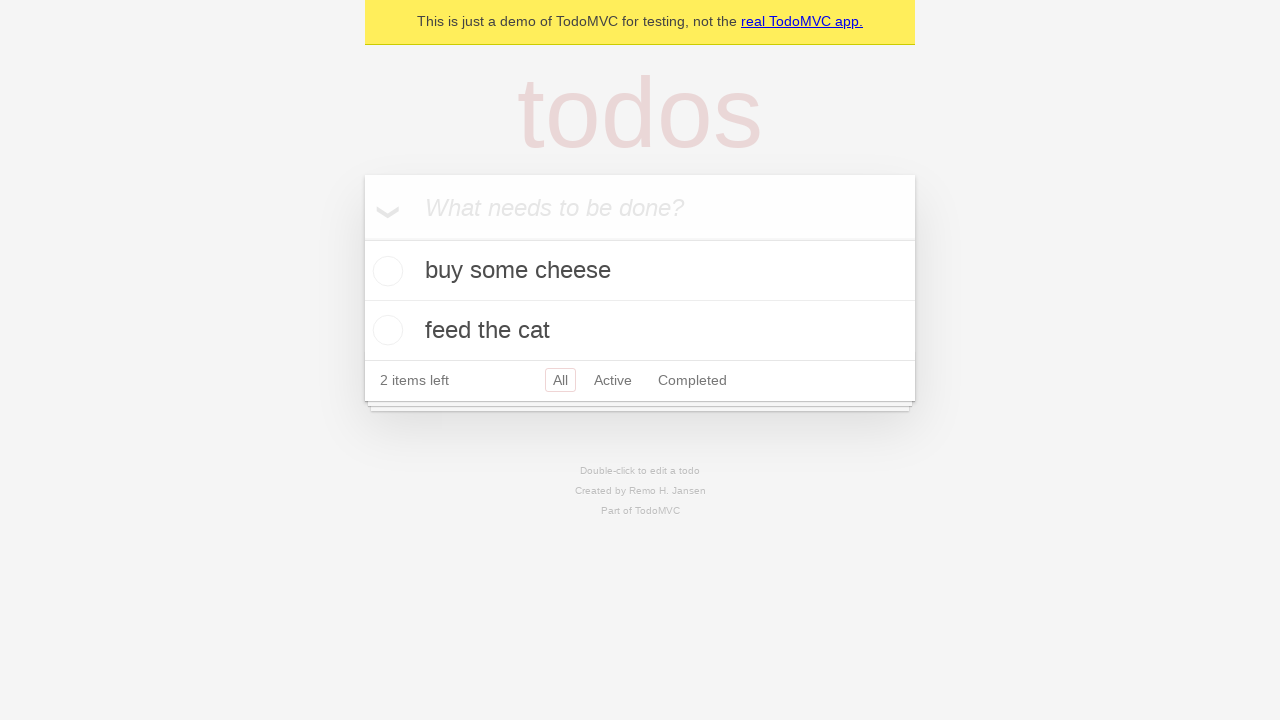

Filled todo input with 'book a doctors appointment' on internal:attr=[placeholder="What needs to be done?"i]
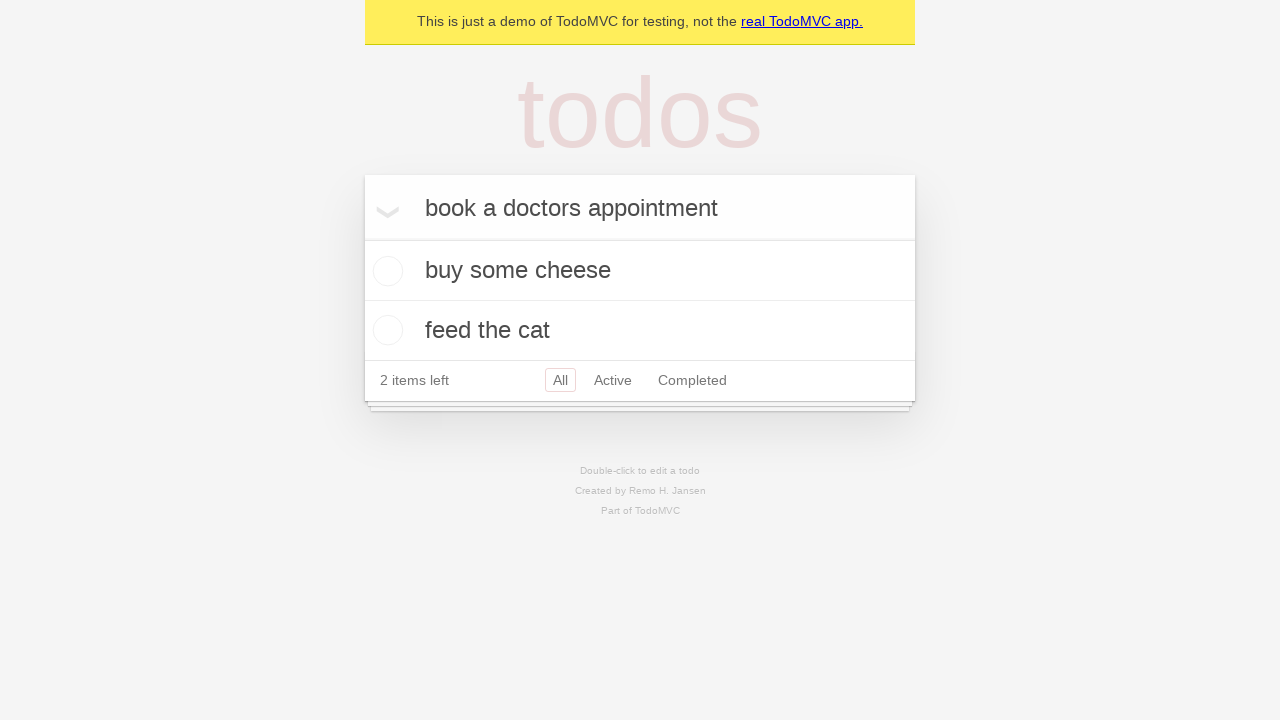

Pressed Enter to add third todo on internal:attr=[placeholder="What needs to be done?"i]
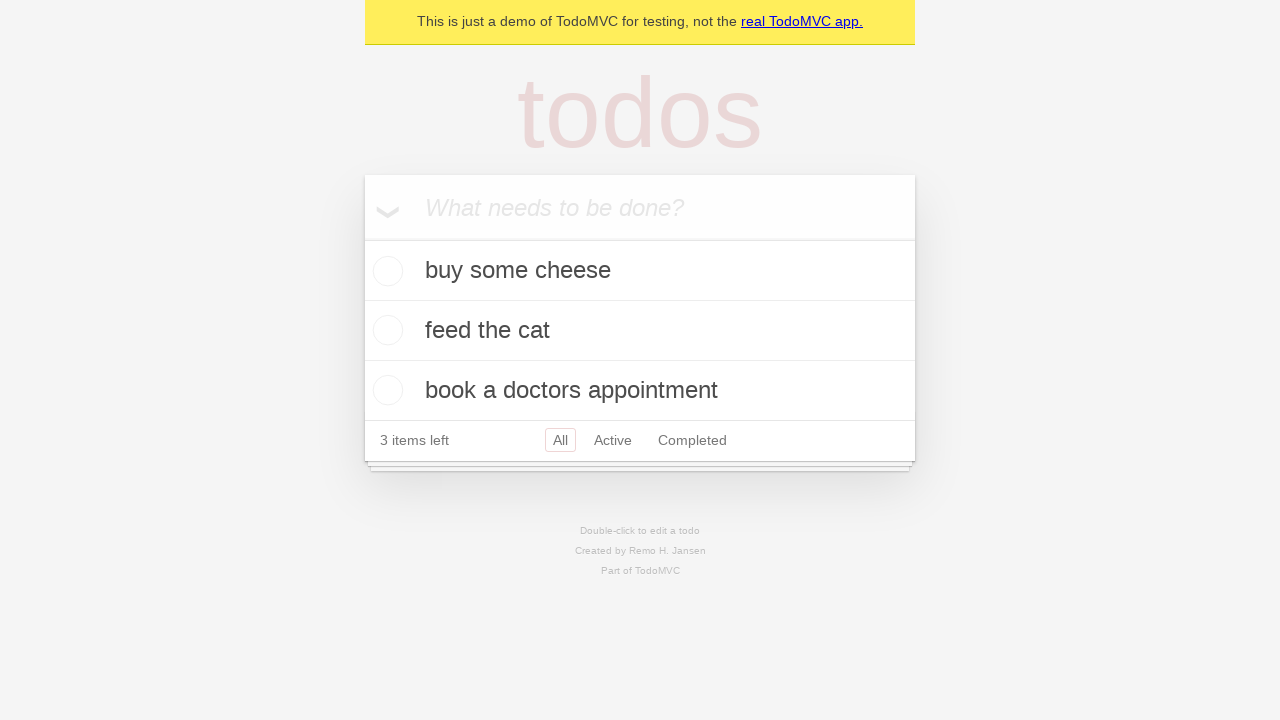

Checked second todo item 'feed the cat' at (385, 330) on .todo-list li .toggle >> nth=1
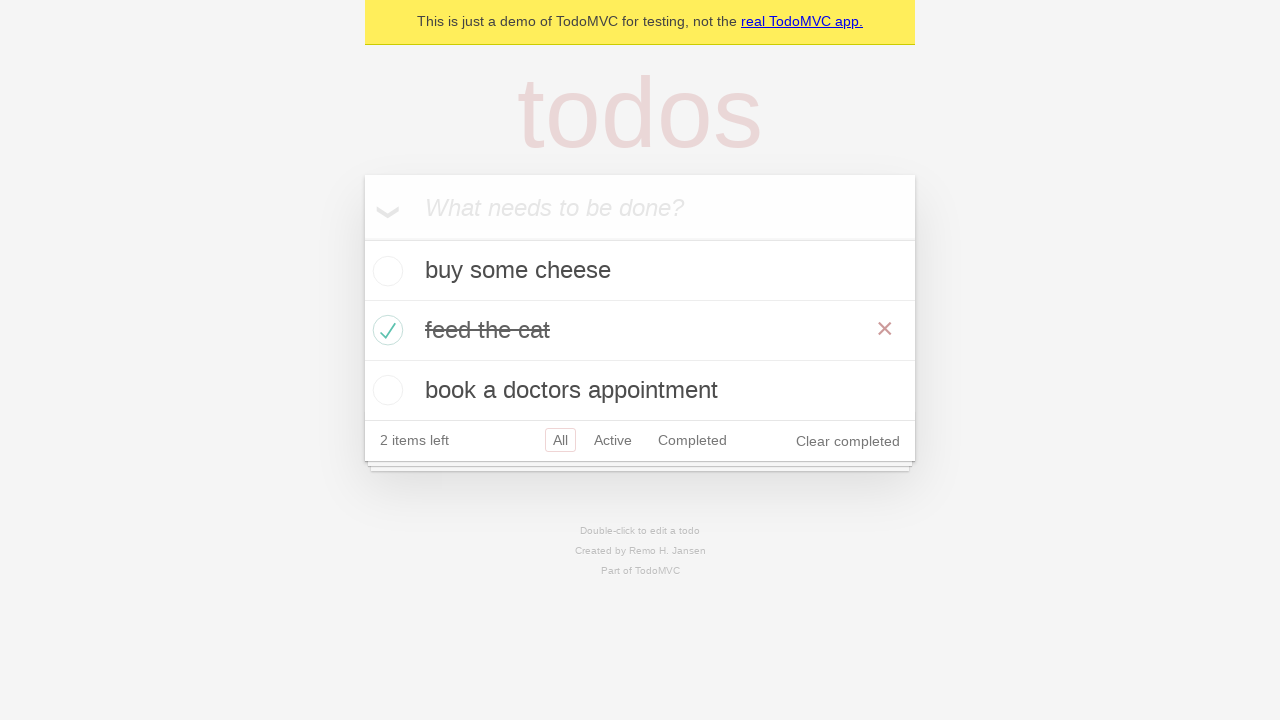

Clicked 'All' filter at (560, 440) on internal:role=link[name="All"i]
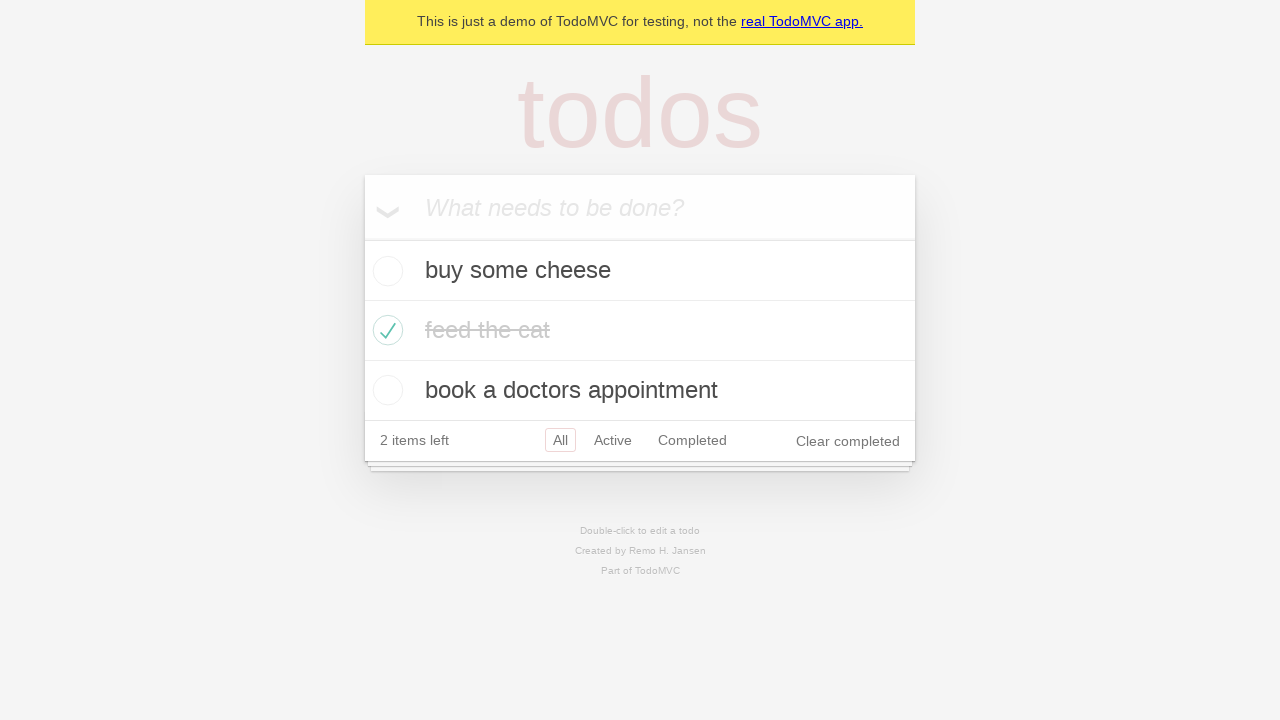

Clicked 'Active' filter at (613, 440) on internal:role=link[name="Active"i]
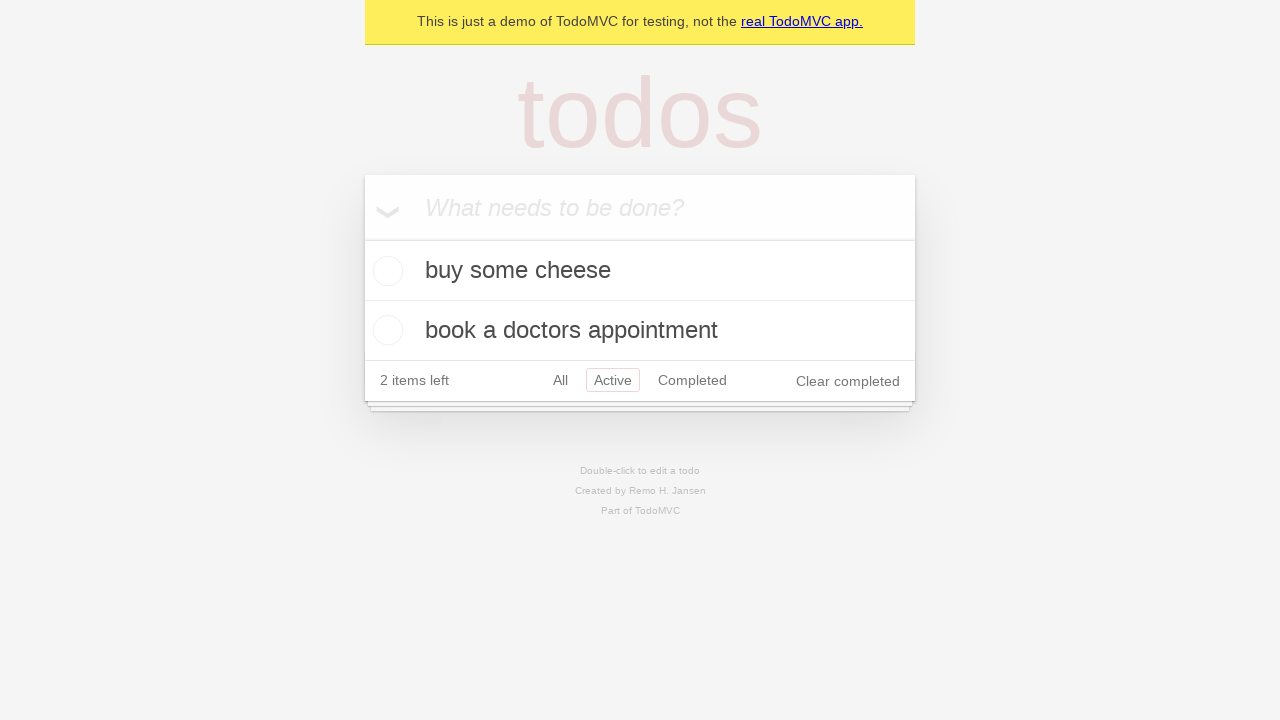

Clicked 'Completed' filter at (692, 380) on internal:role=link[name="Completed"i]
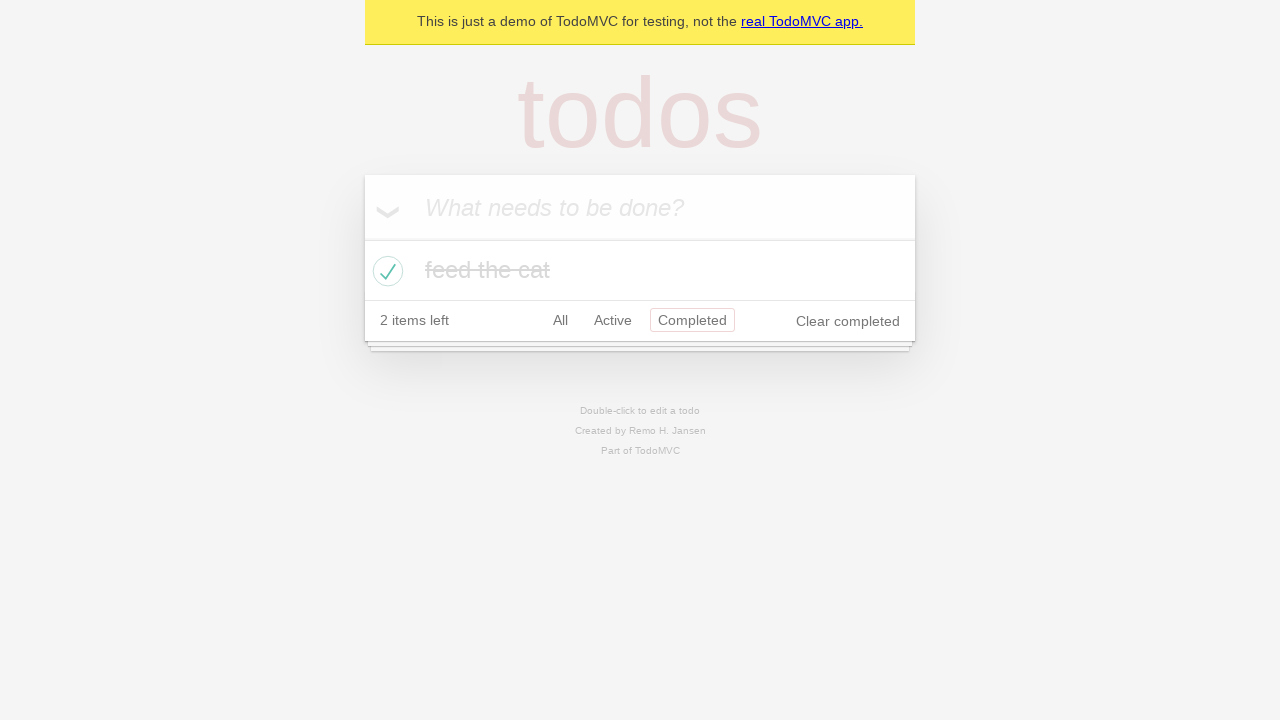

Navigated back from 'Completed' filter to 'Active' filter
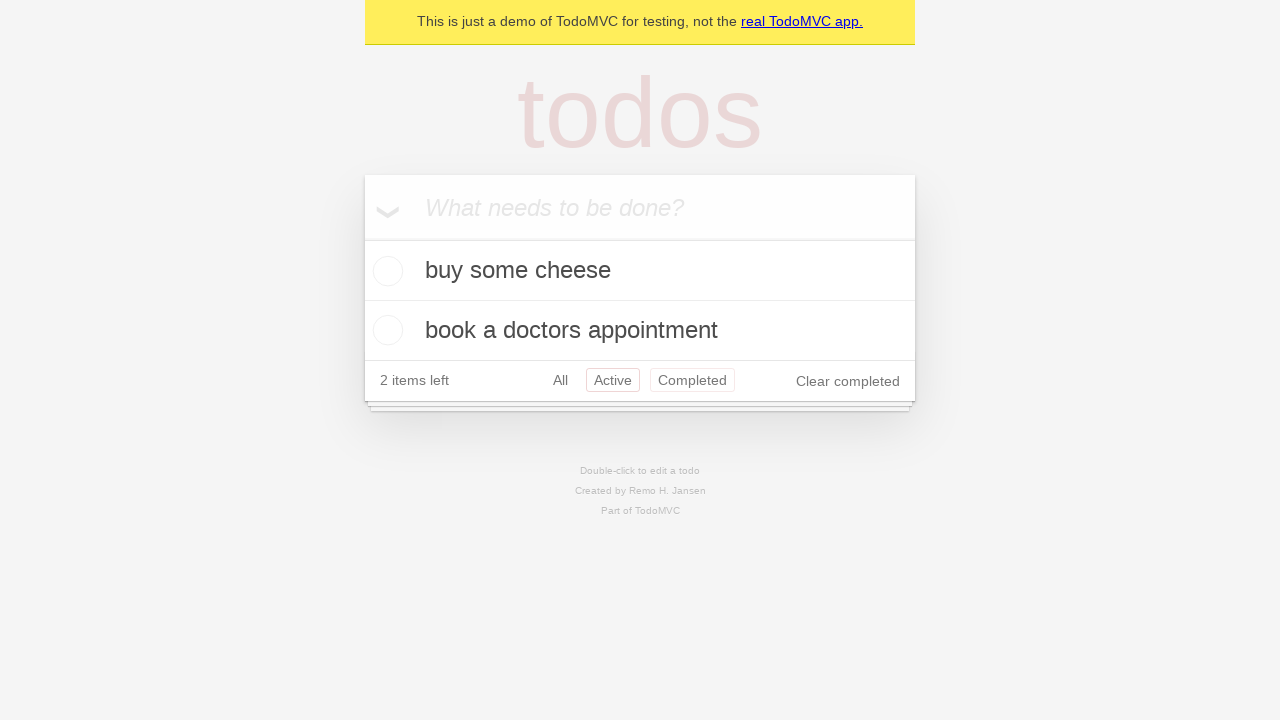

Navigated back from 'Active' filter to 'All' filter
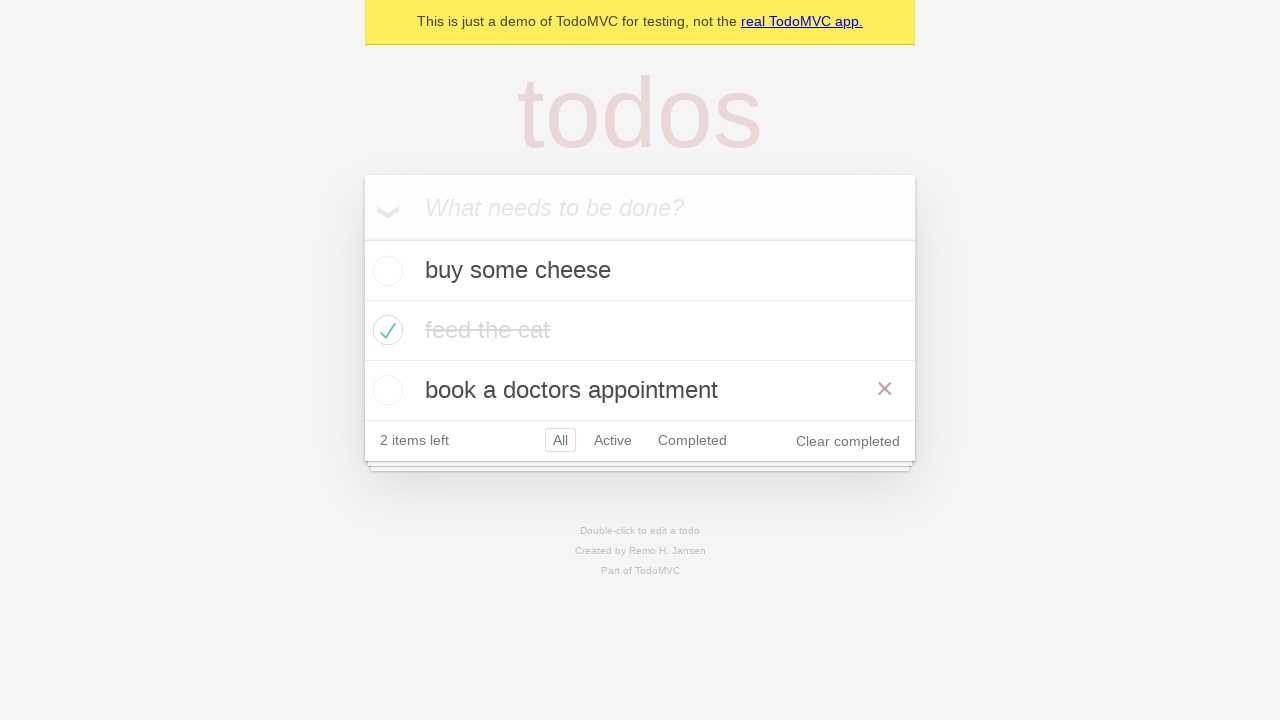

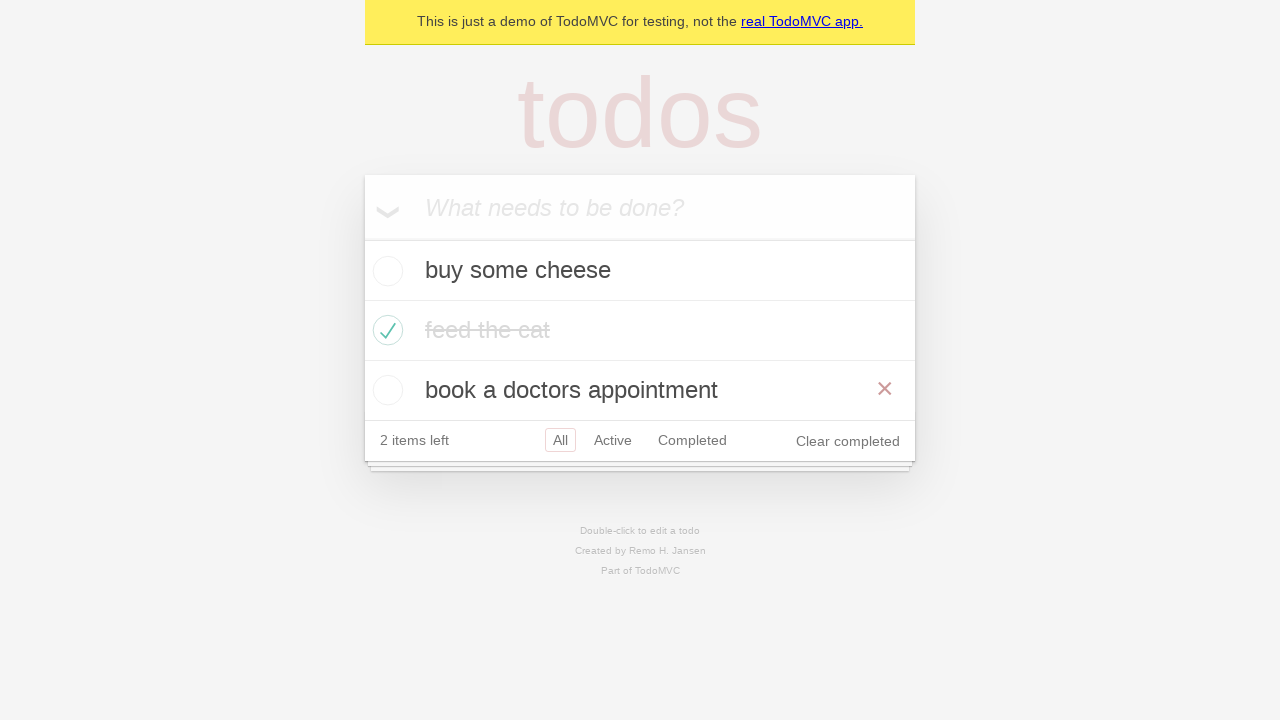